Tests checkbox interaction by finding and clicking on checkbox elements on the page

Starting URL: https://the-internet.herokuapp.com/checkboxes

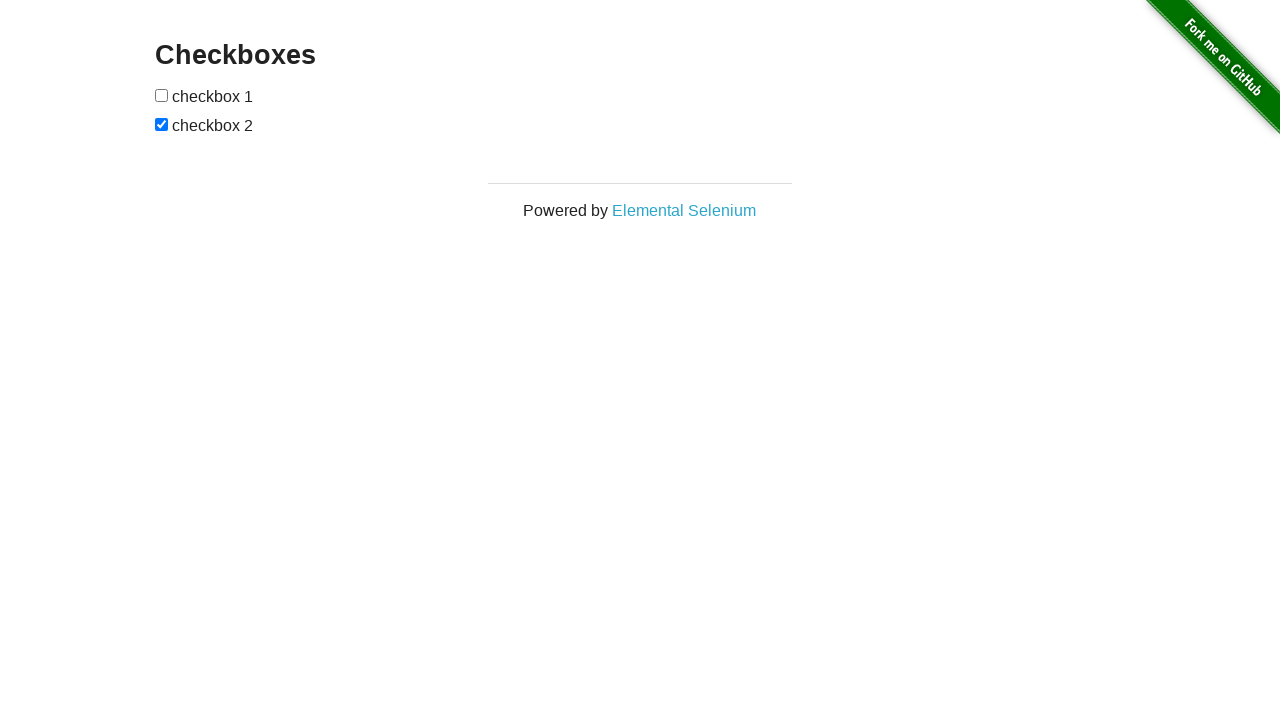

Found all checkbox elements on the page
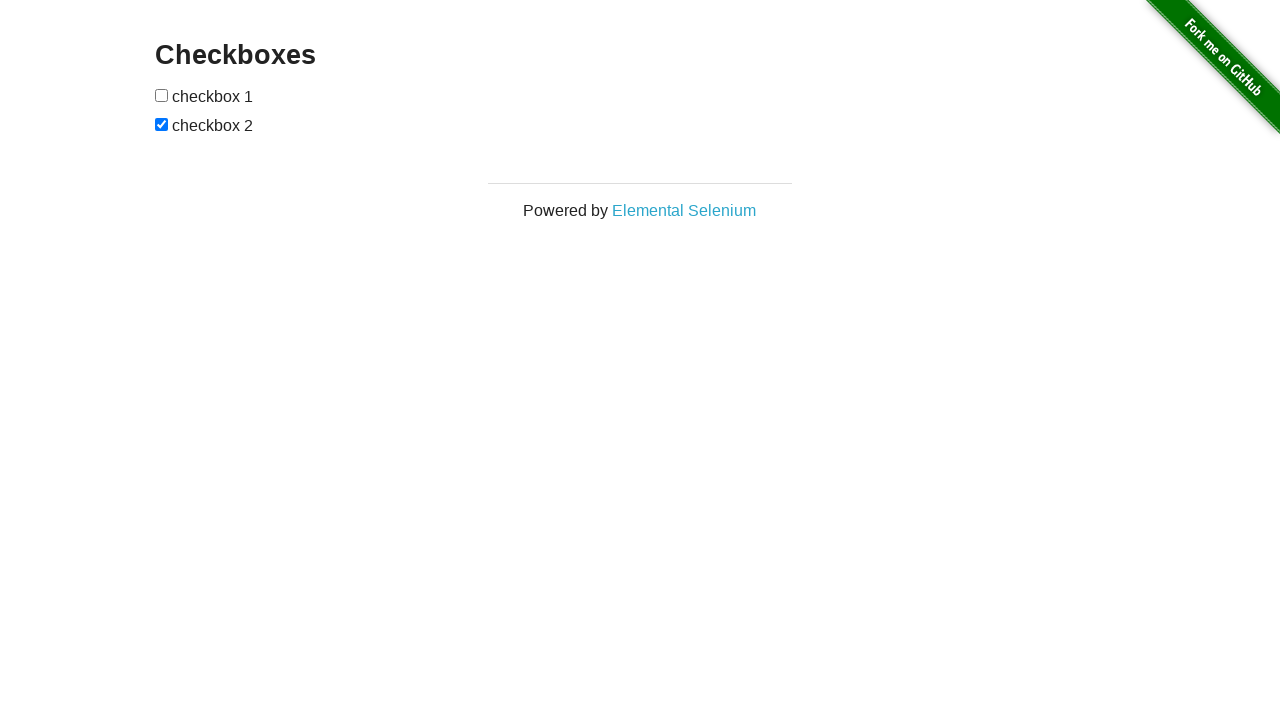

Clicked the second checkbox element at (162, 124) on input[type='checkbox'] >> nth=1
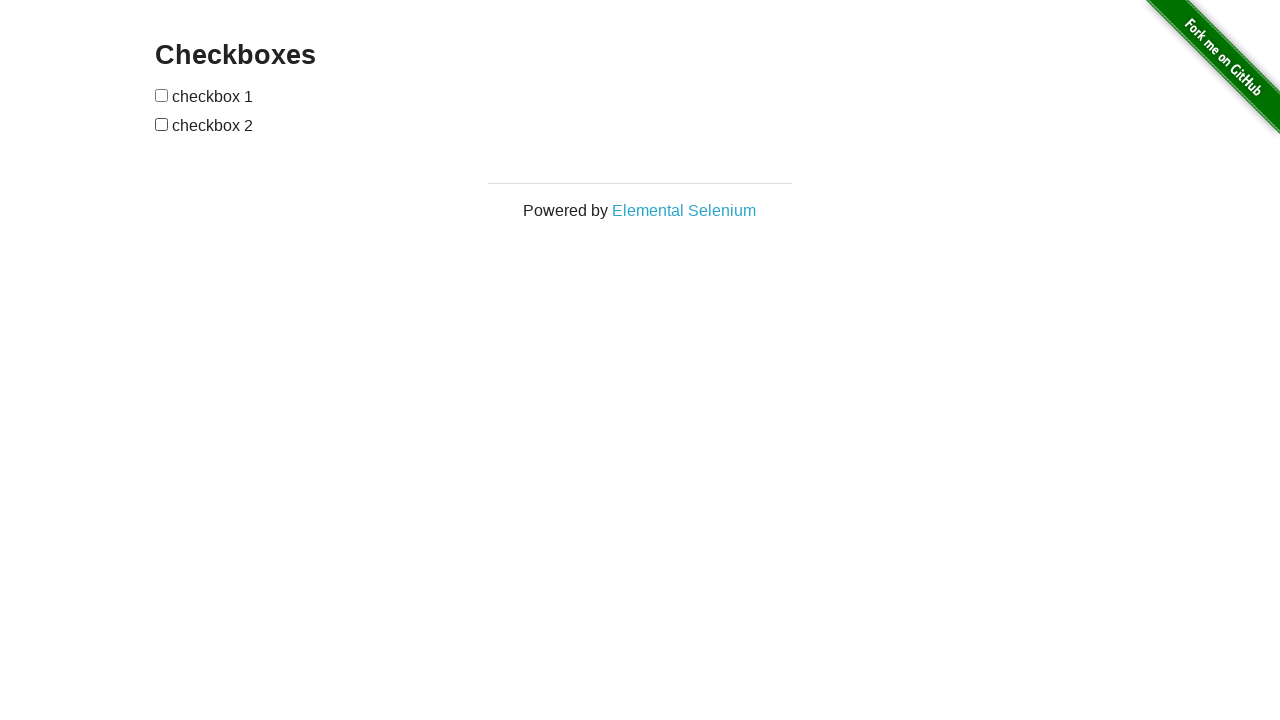

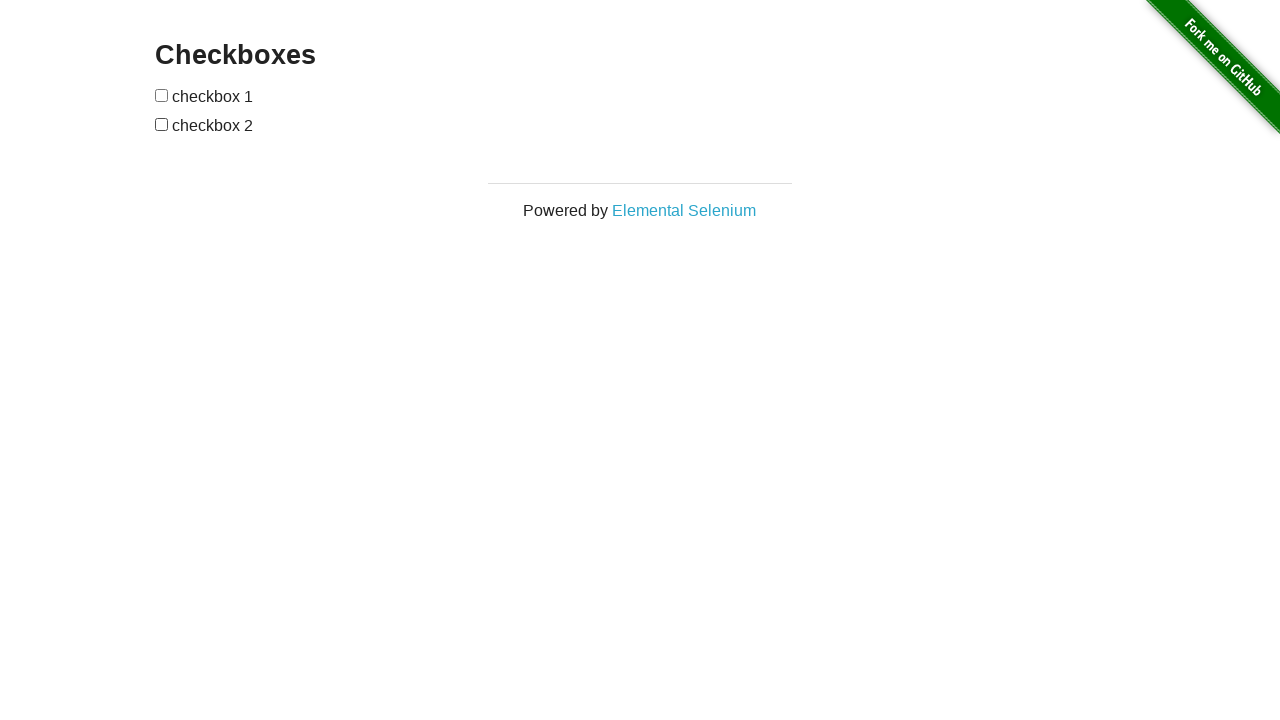